Tests multi-window browser functionality by opening a new window, navigating to a second page to extract course name text, then switching back to the original window and filling a form field with the extracted text.

Starting URL: https://rahulshettyacademy.com/angularpractice/

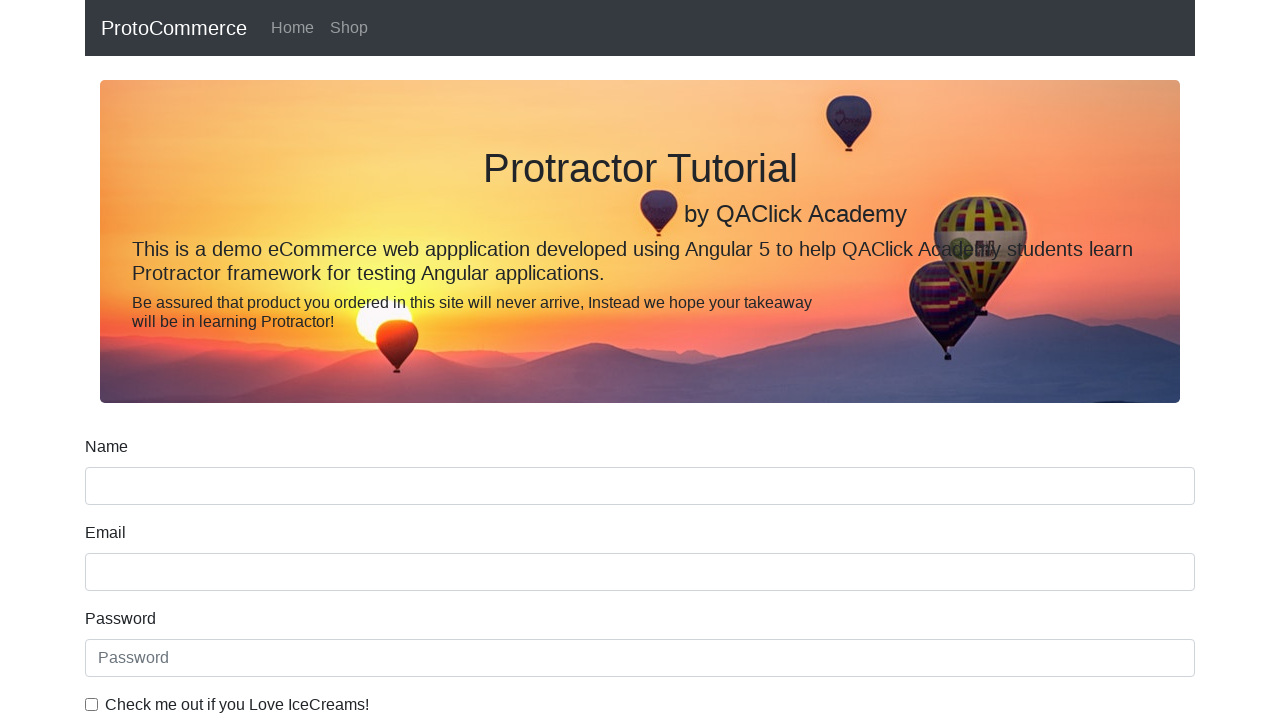

Opened a new browser window/tab
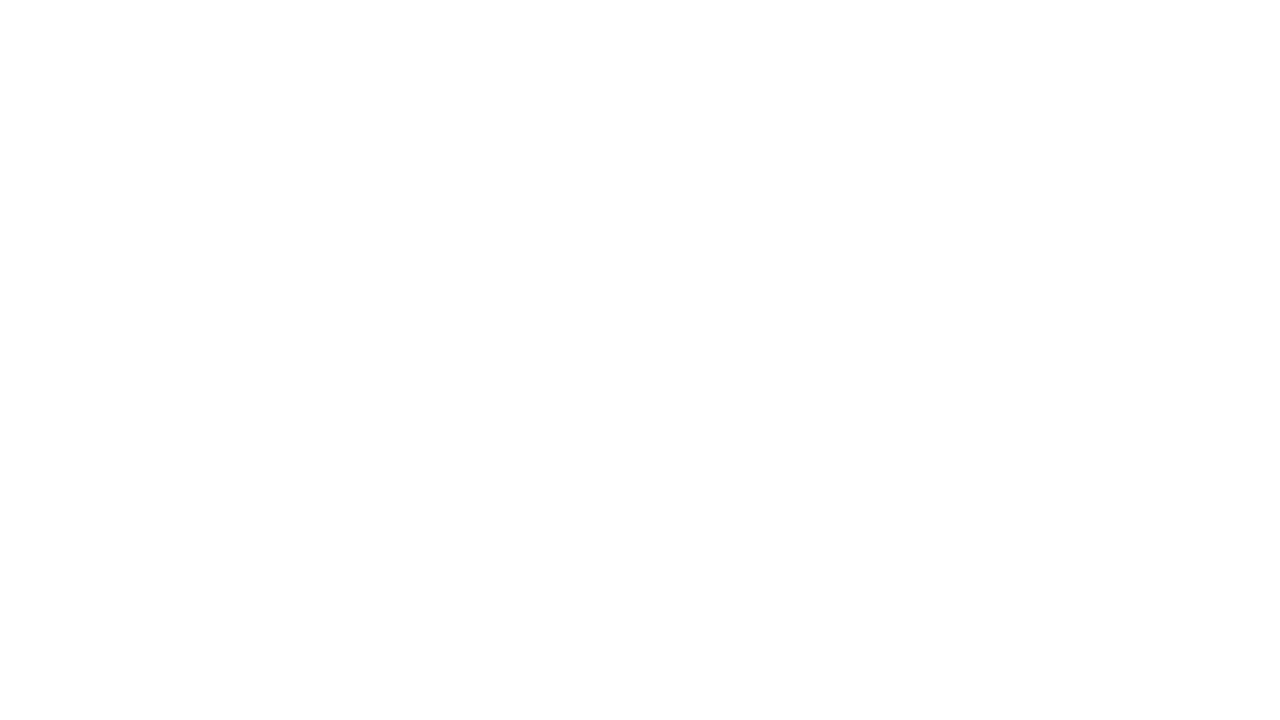

Navigated new window to https://rahulshettyacademy.com/
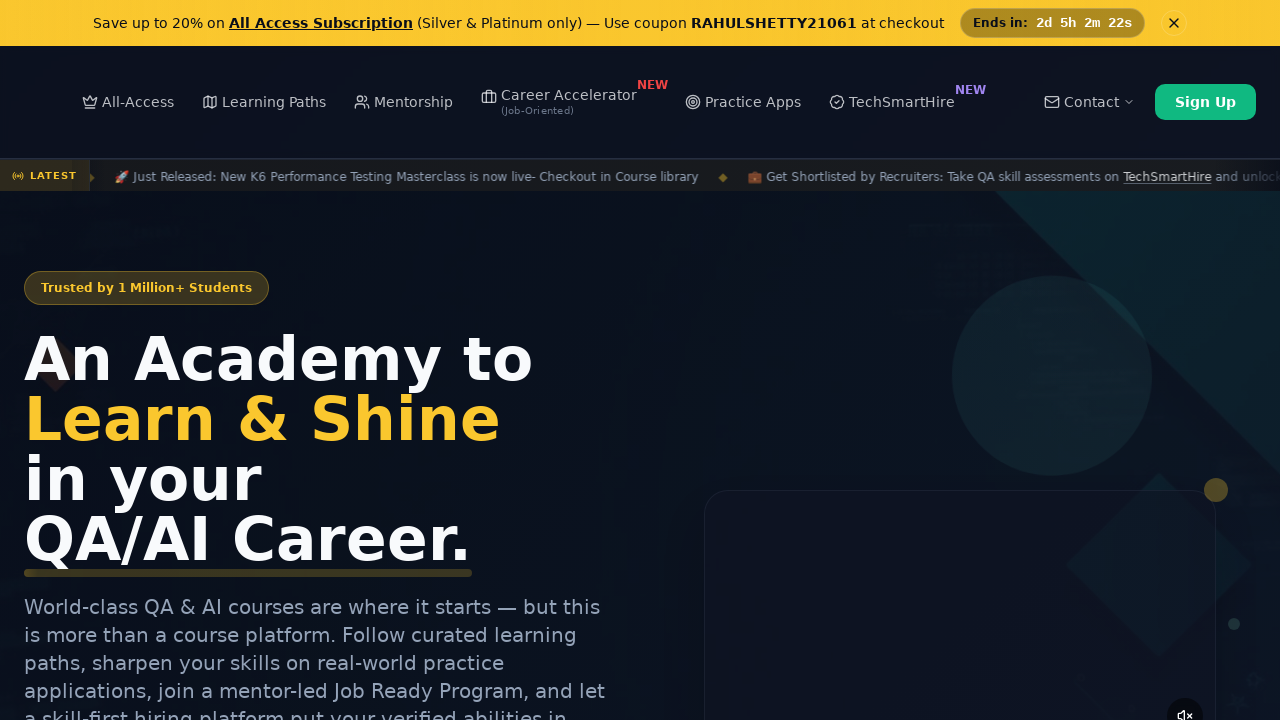

Waited for course links to load
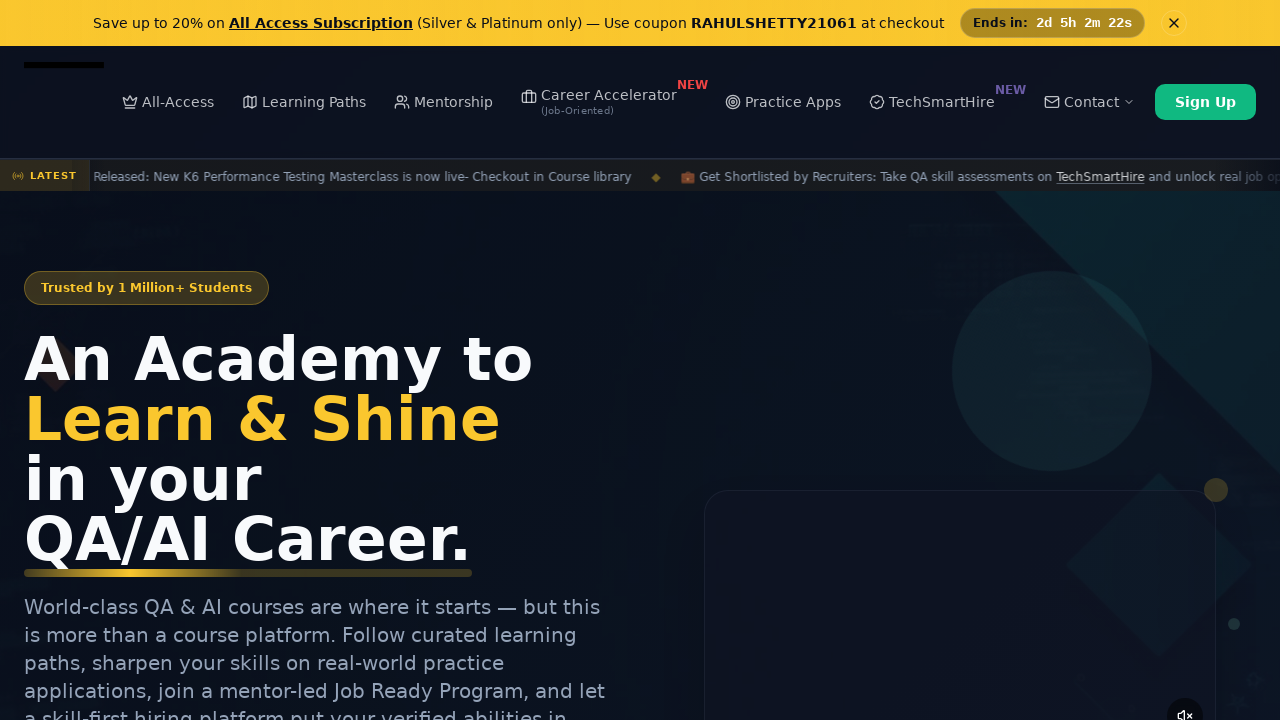

Extracted course name text: 'Playwright Testing'
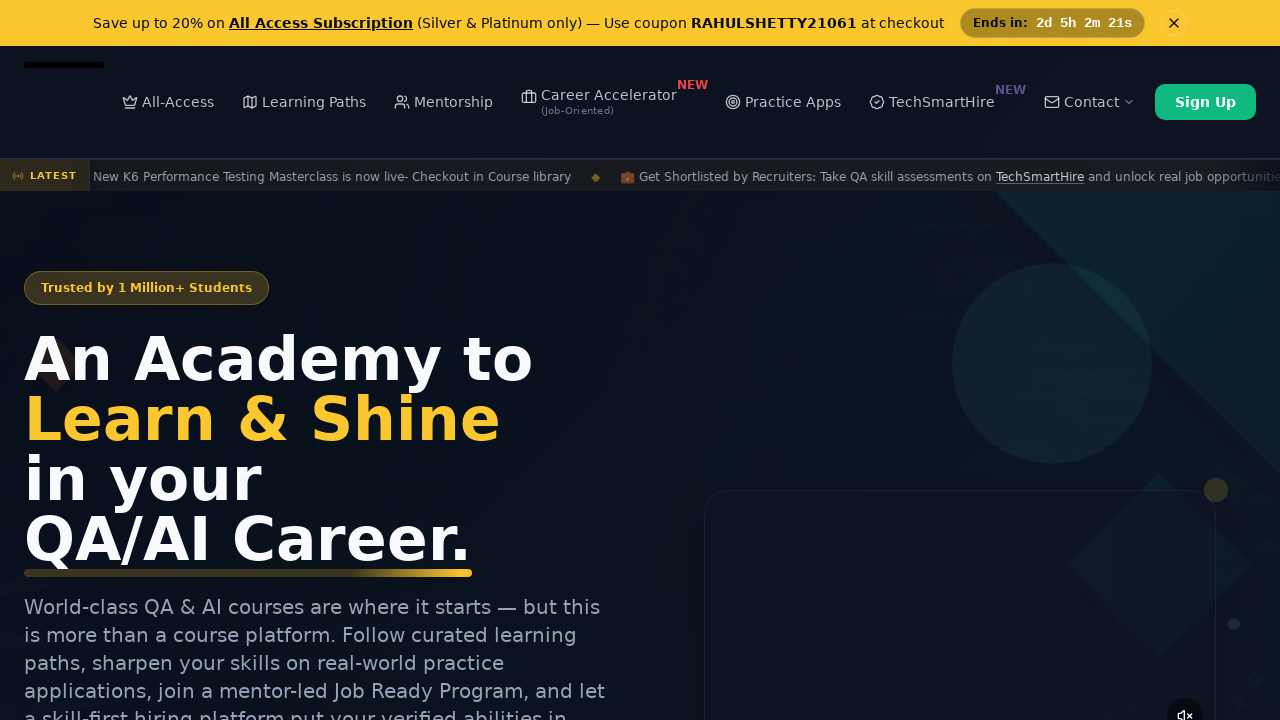

Filled name field with extracted course name: 'Playwright Testing' on [name='name']
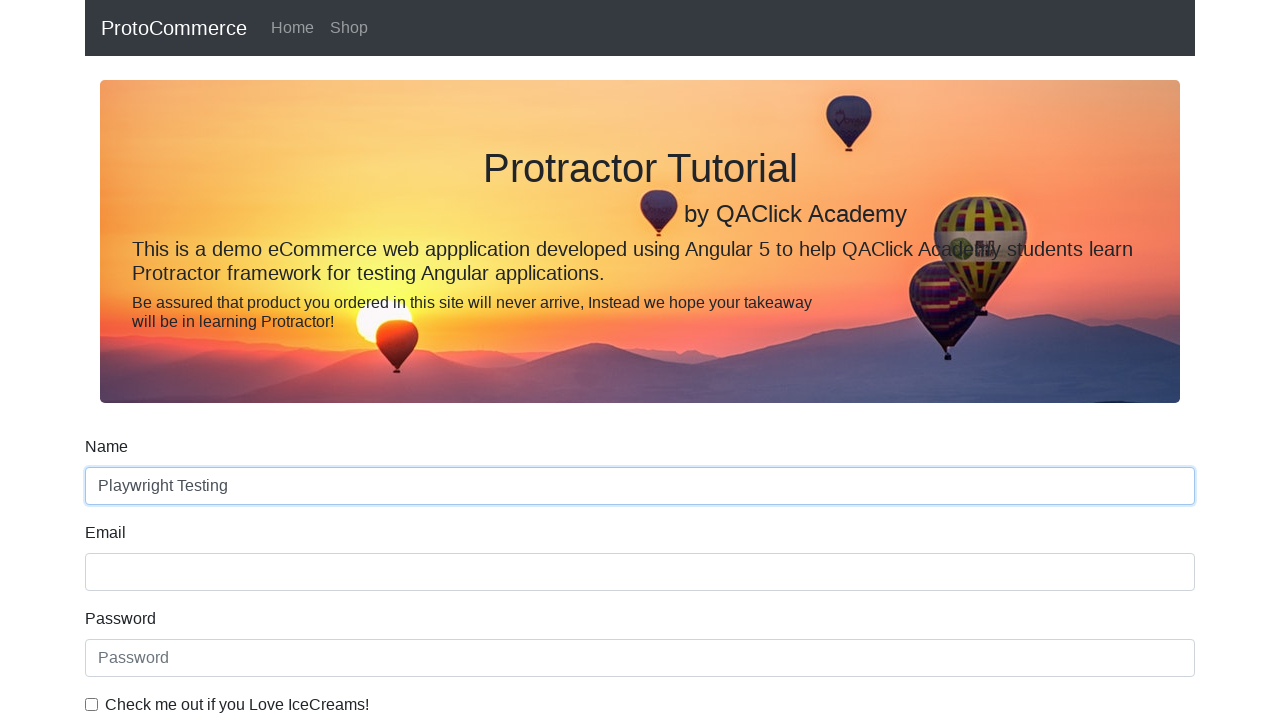

Waited 500ms to ensure form field value is set
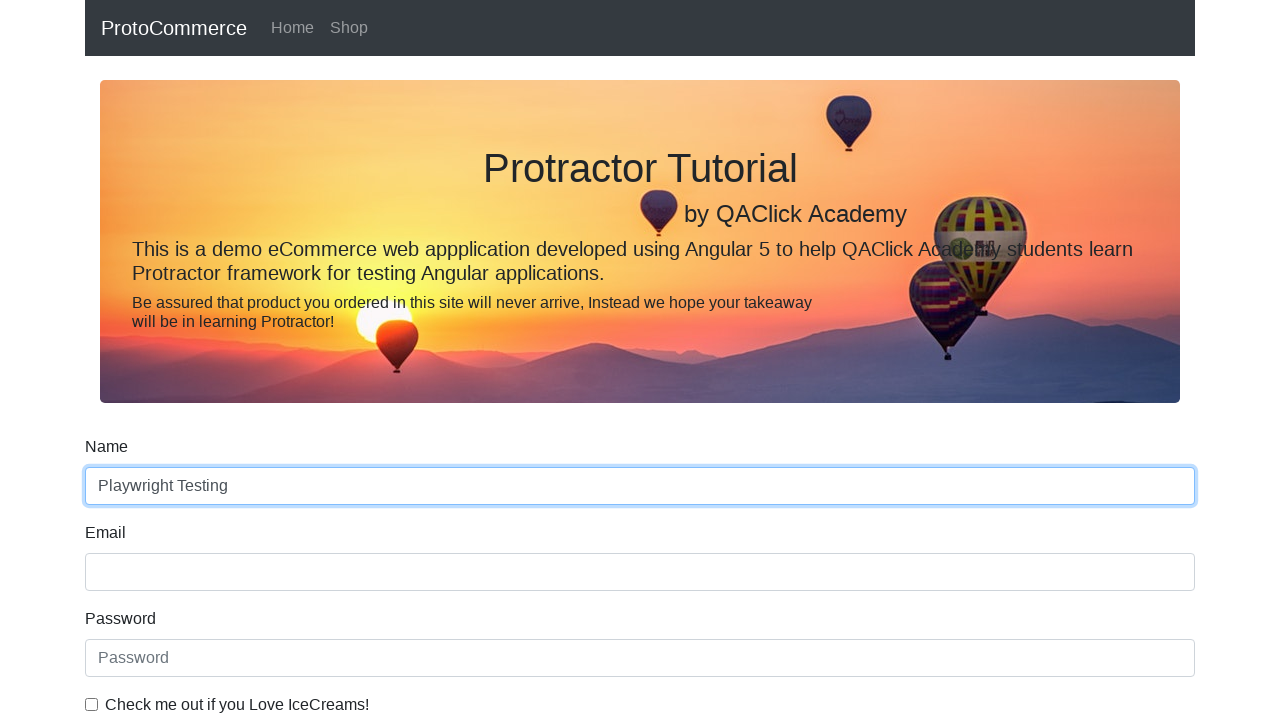

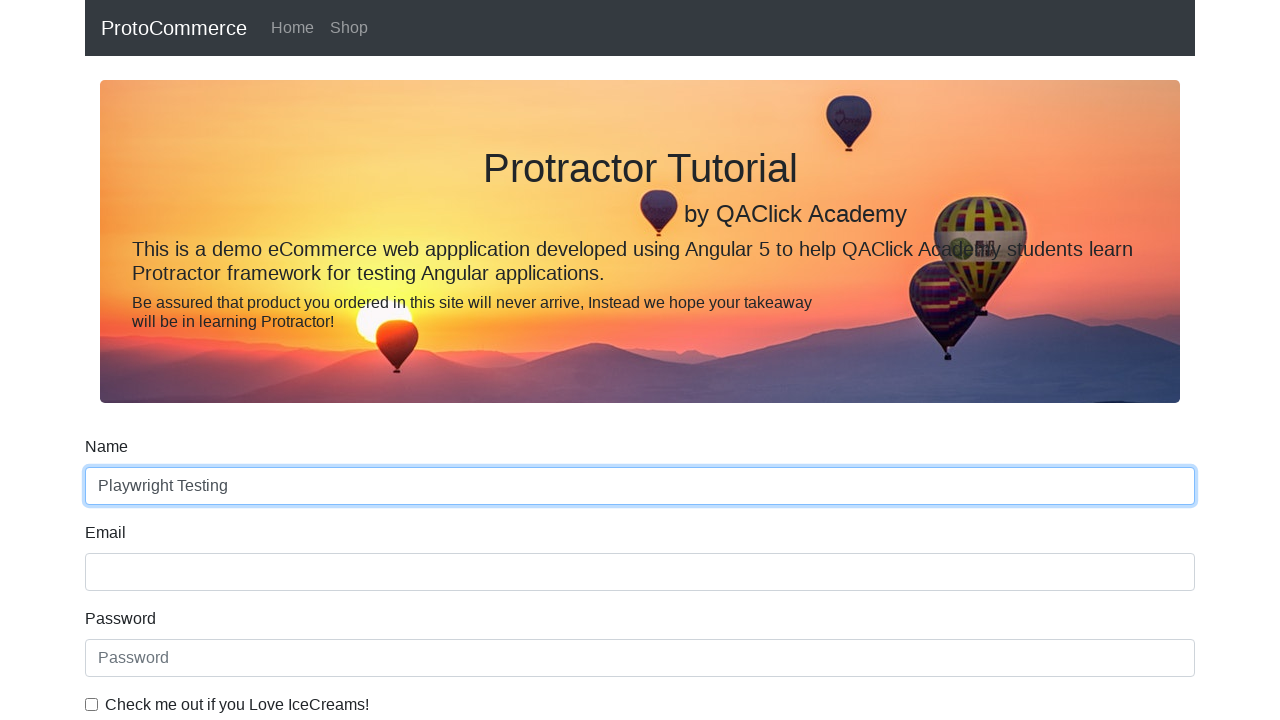